Creates two tasks, then deletes one by hovering over it and clicking the delete button.

Starting URL: https://todo-app.tallinn-learning.ee/#/

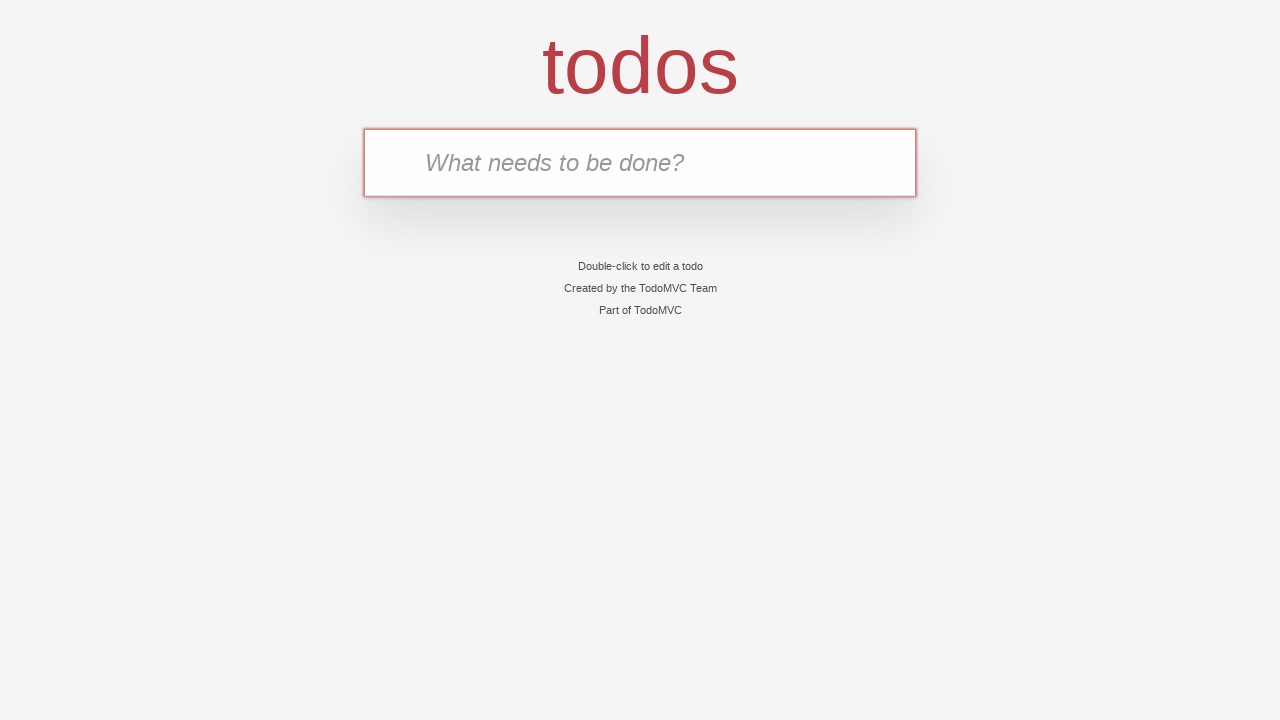

Filled new task field with 'Apple' on .new-todo
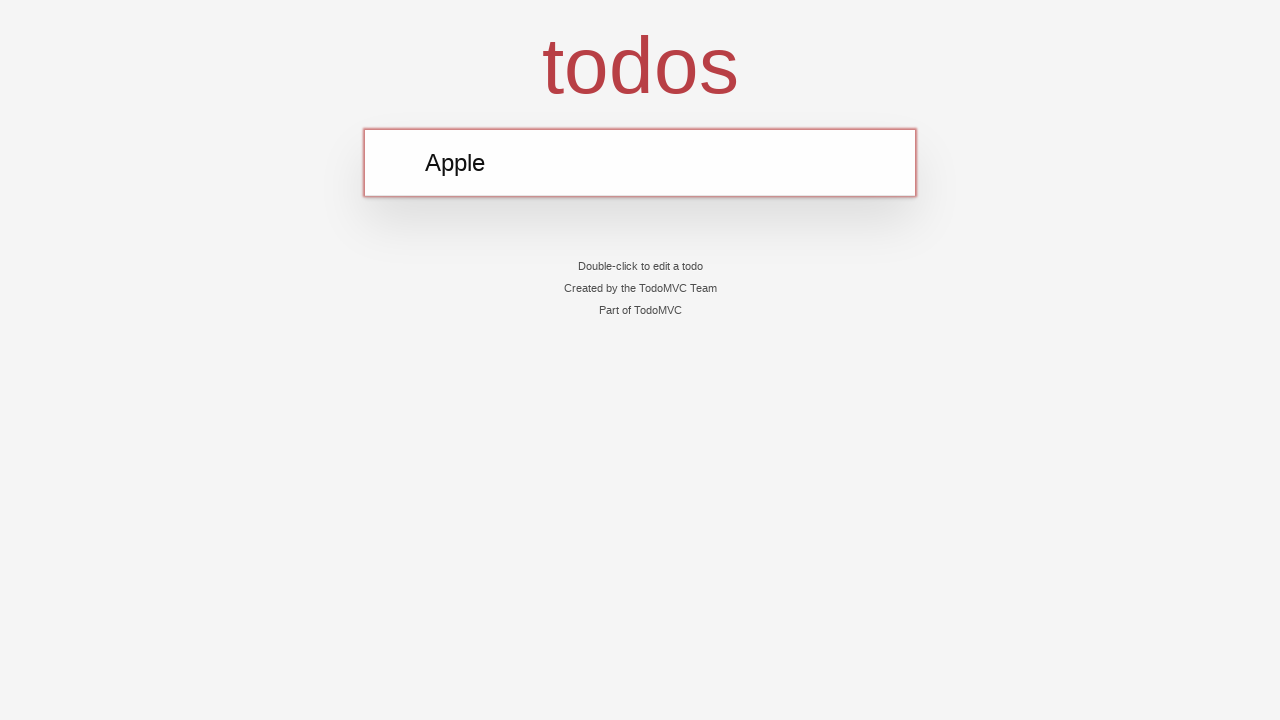

Pressed Enter to create first task 'Apple' on .new-todo
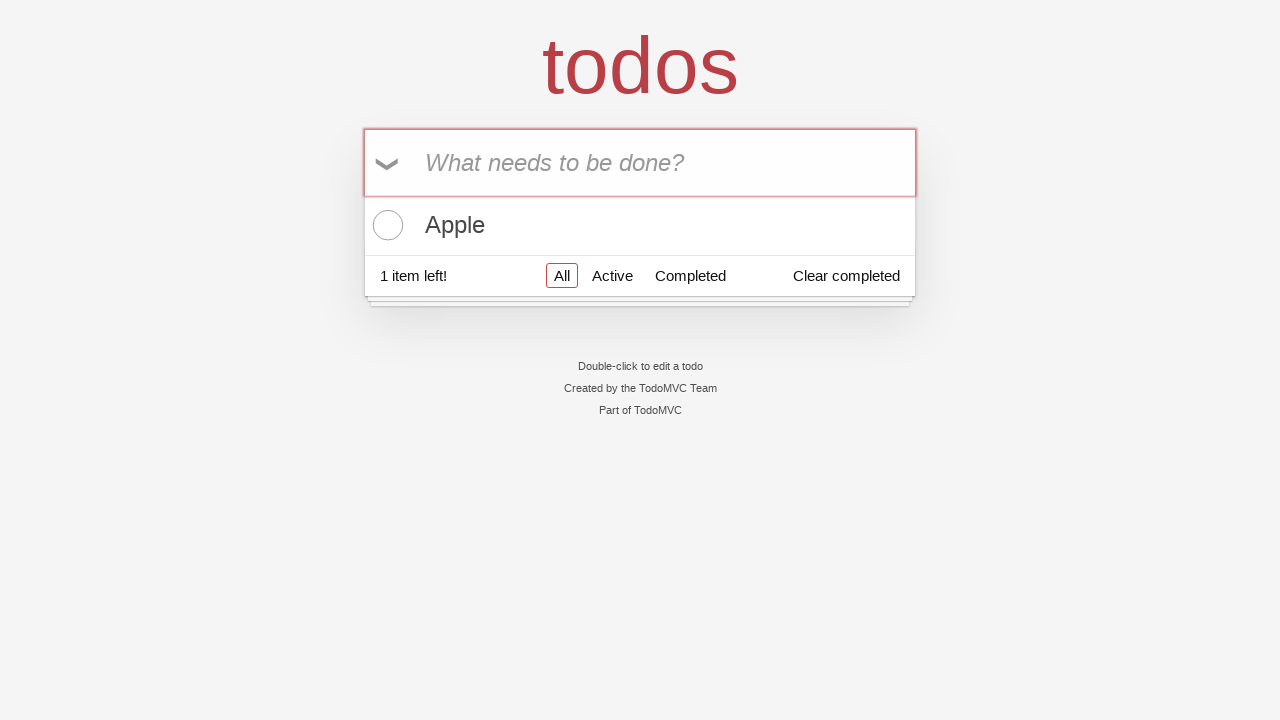

Filled new task field with 'Cake' on .new-todo
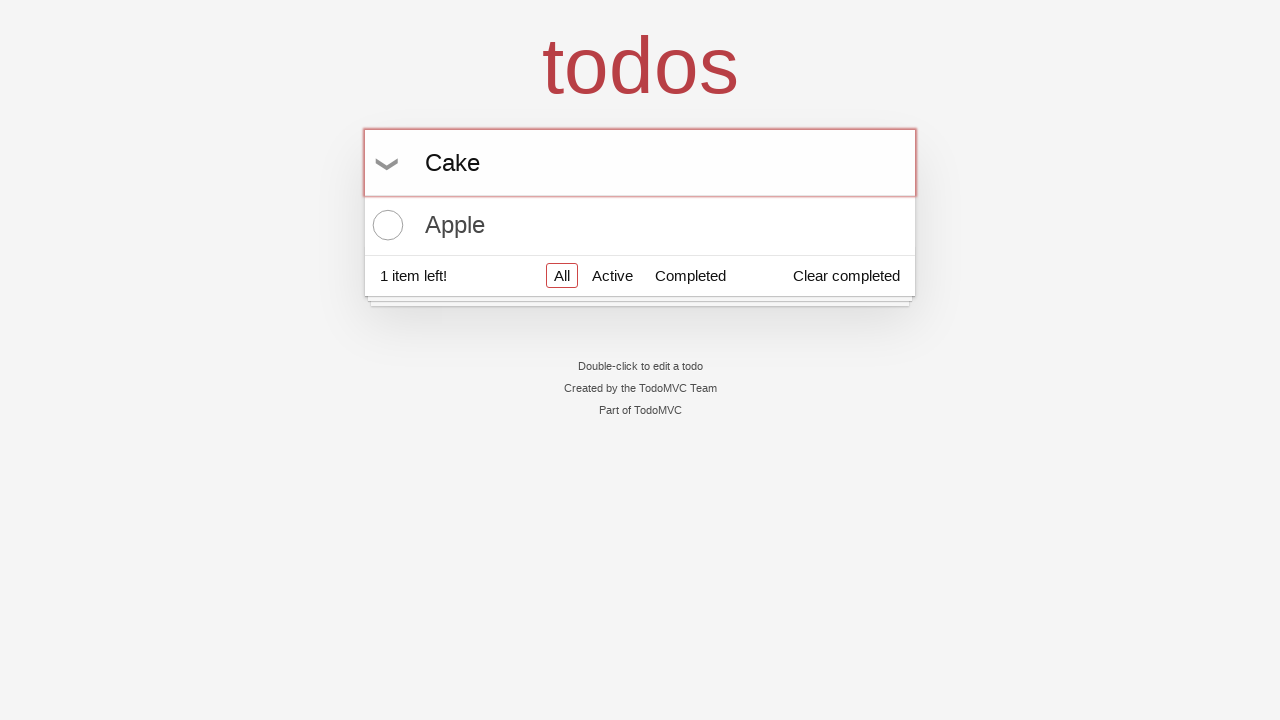

Pressed Enter to create second task 'Cake' on .new-todo
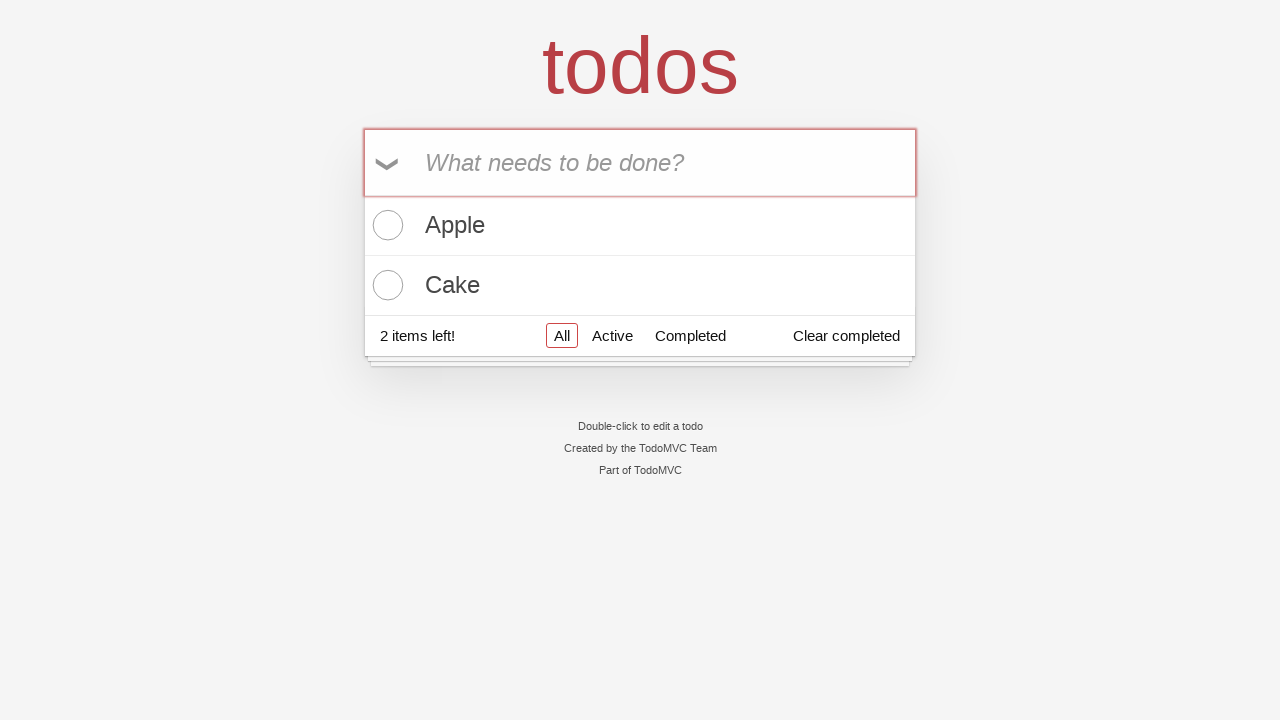

Hovered over 'Cake' task item to reveal delete button at (640, 285) on li >> internal:has-text="Cake"i
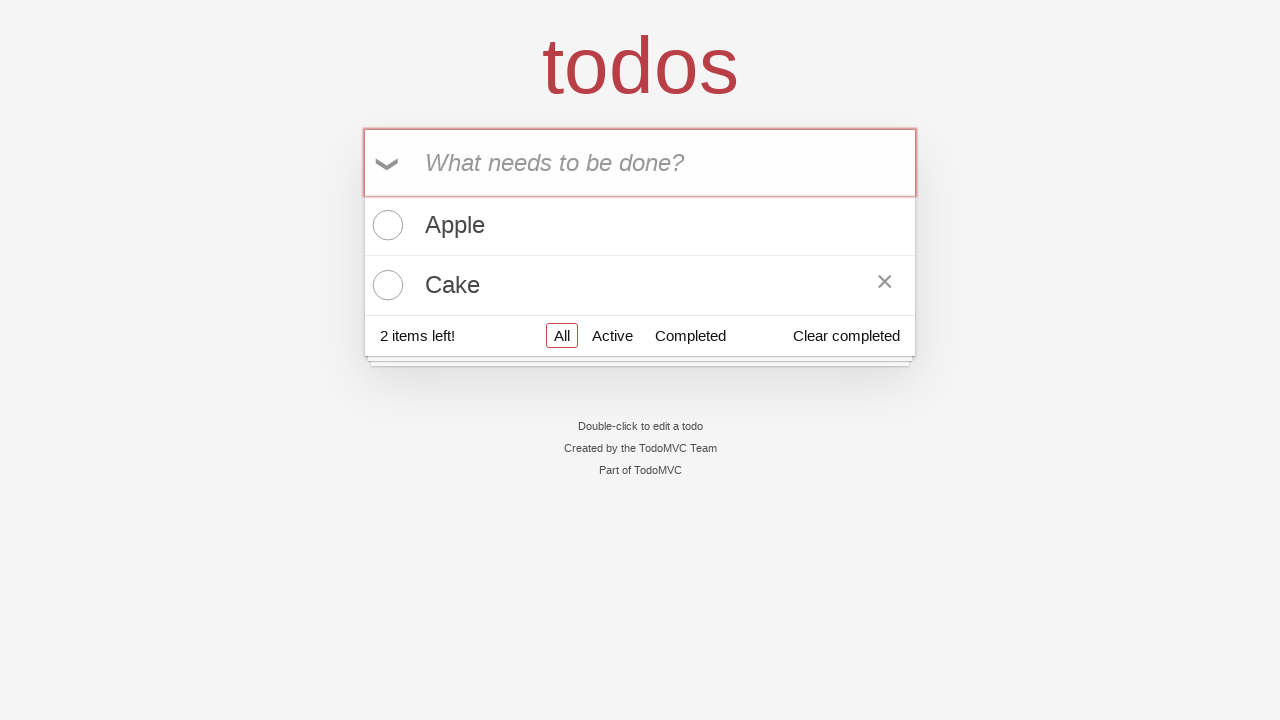

Clicked delete button to remove 'Cake' task at (885, 285) on li >> internal:has-text="Cake"i >> [data-testid='todo-item-button']
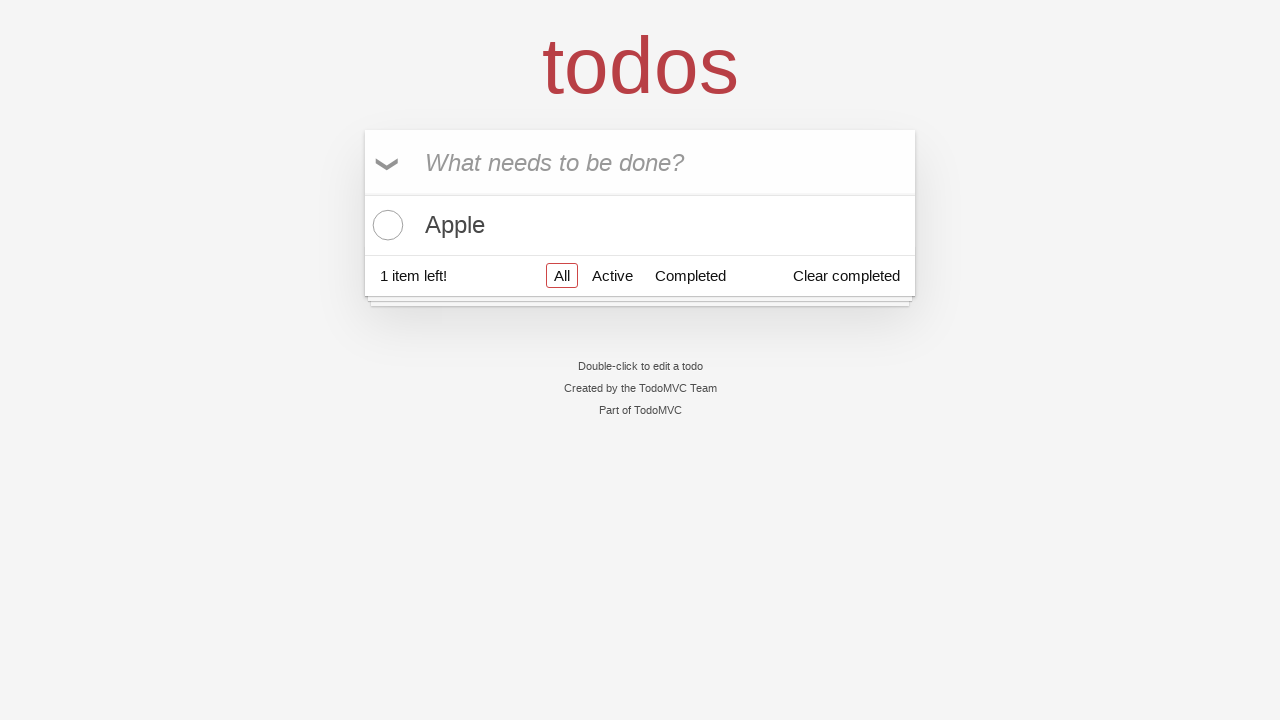

Waited 500ms for task deletion animation to complete
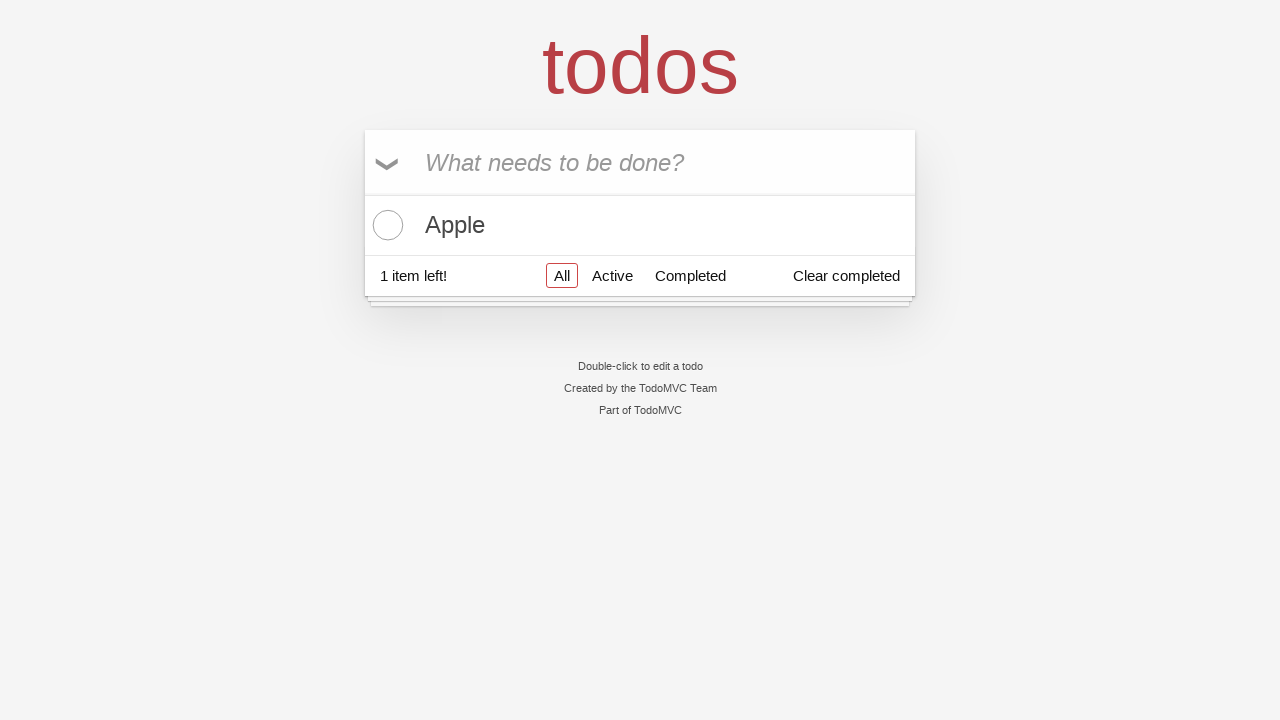

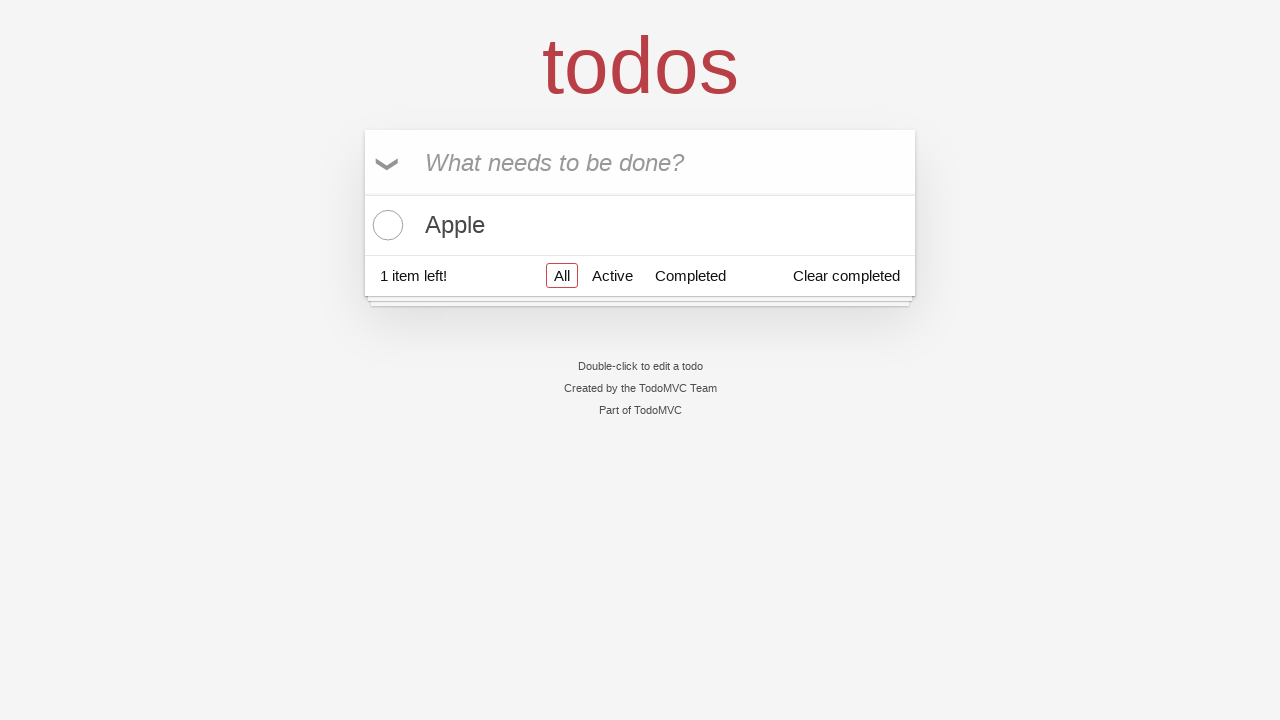